Clicks the Search Languages link in the footer and verifies navigation

Starting URL: https://www.99-bottles-of-beer.net/

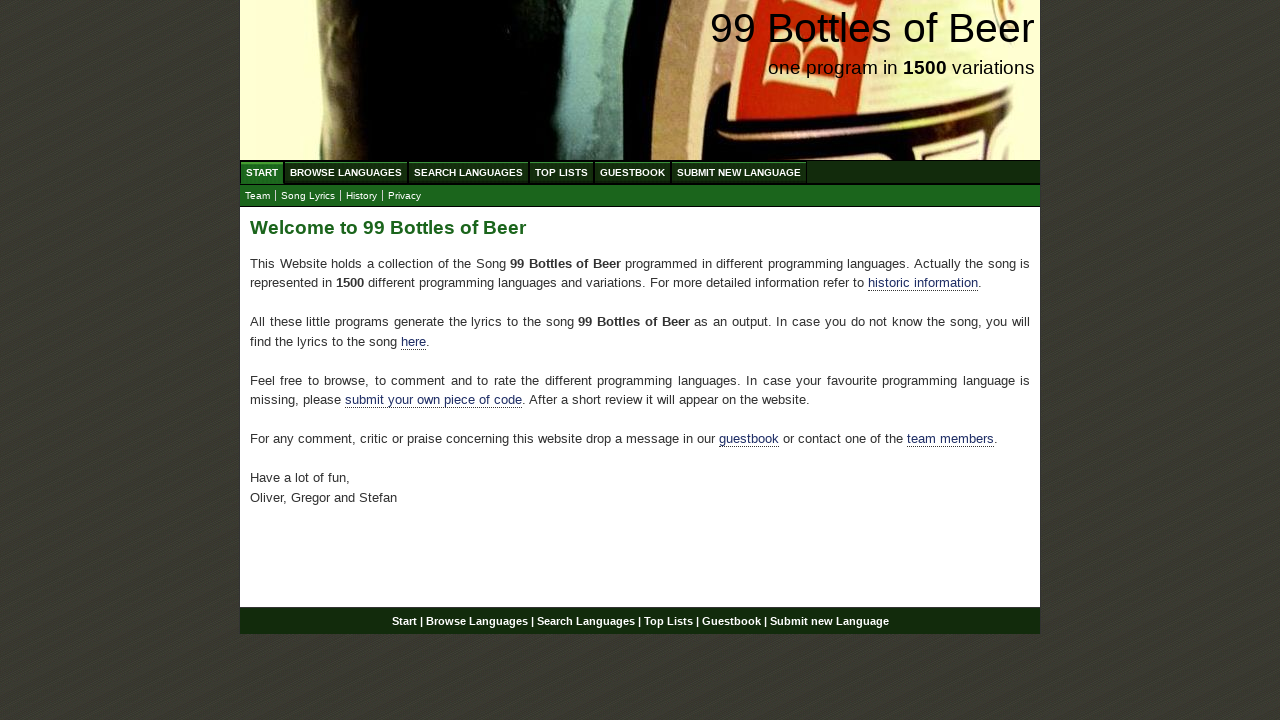

Clicked the Search Languages link in the footer at (586, 621) on div#footer a[href='/search.html']
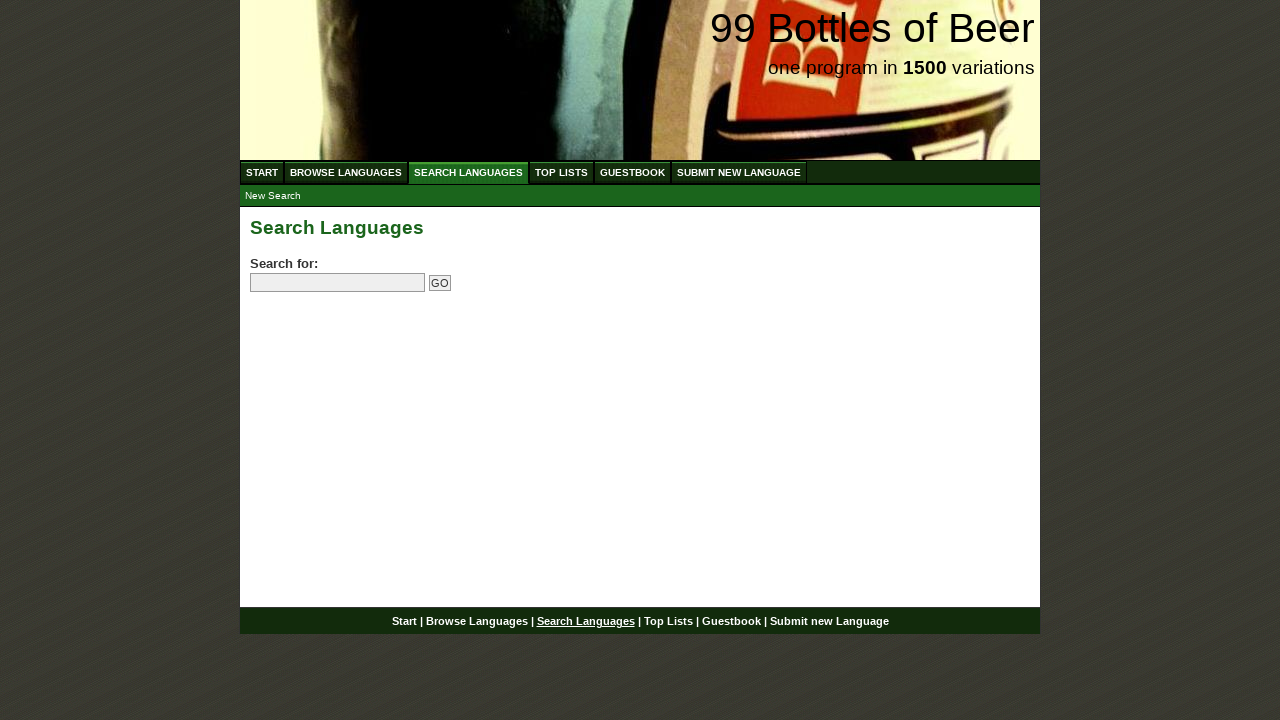

Navigated to Search Languages page
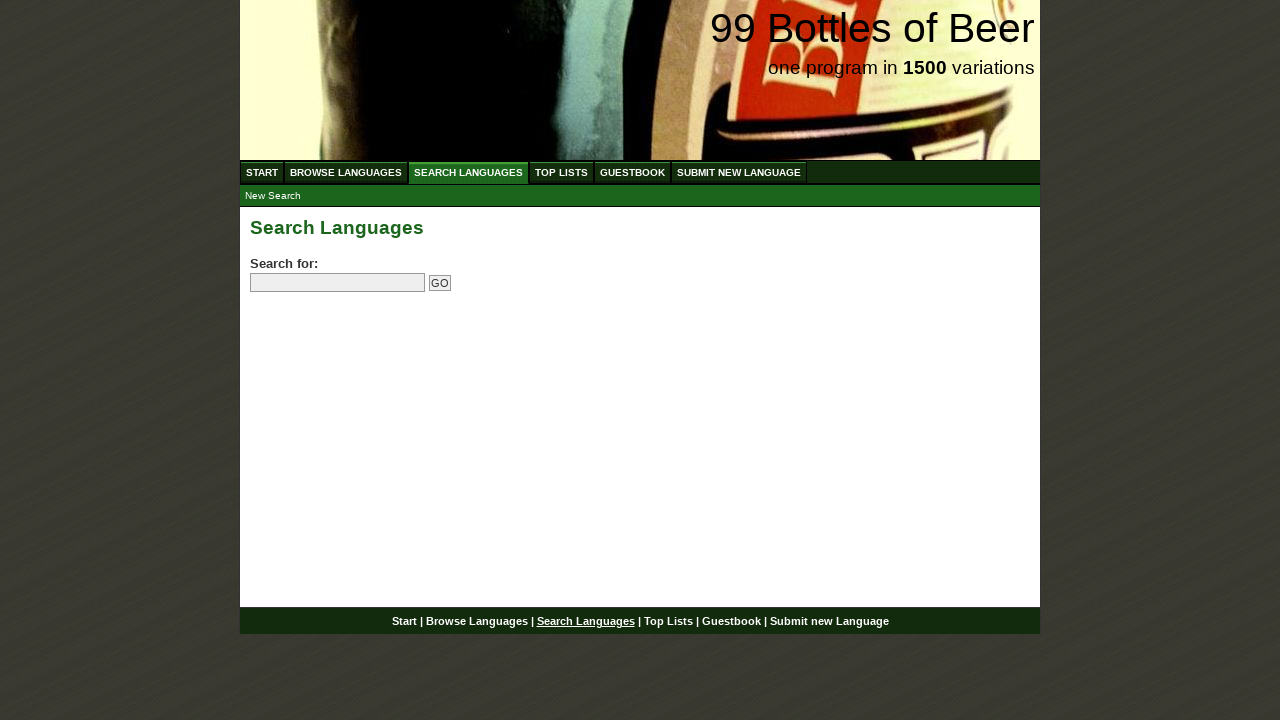

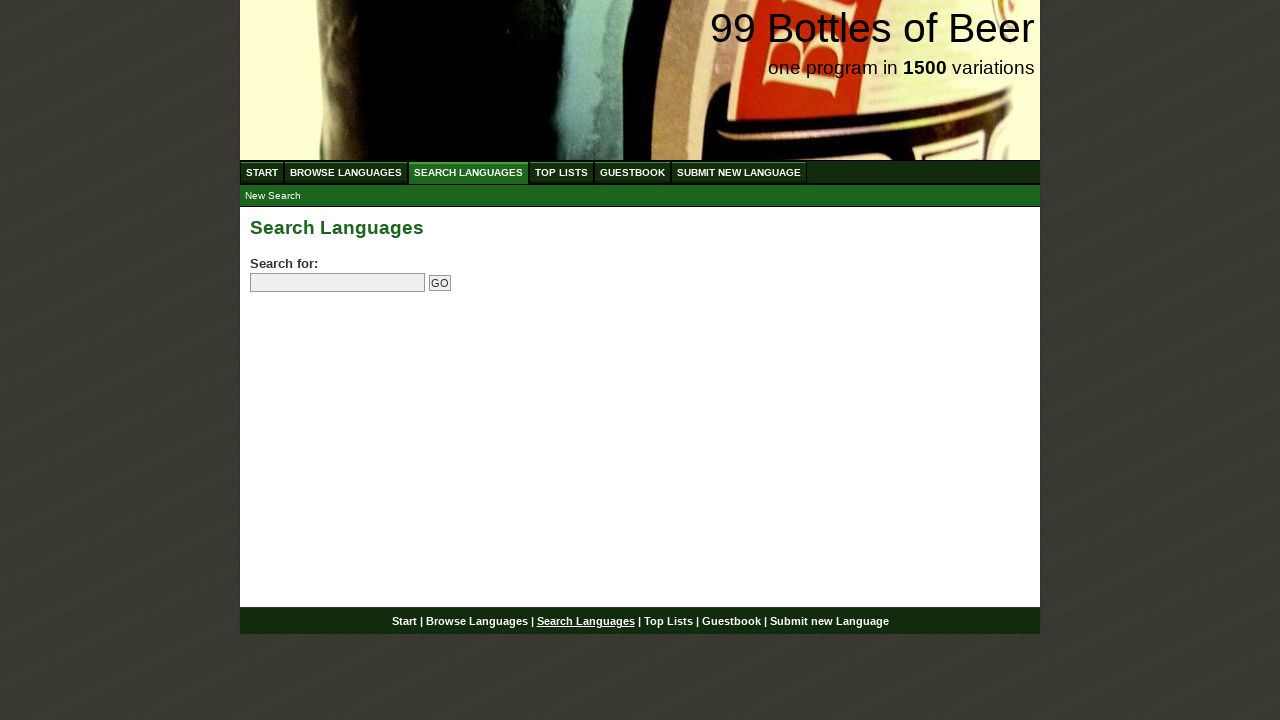